Tests marking individual items as complete by checking their toggle checkboxes

Starting URL: https://demo.playwright.dev/todomvc

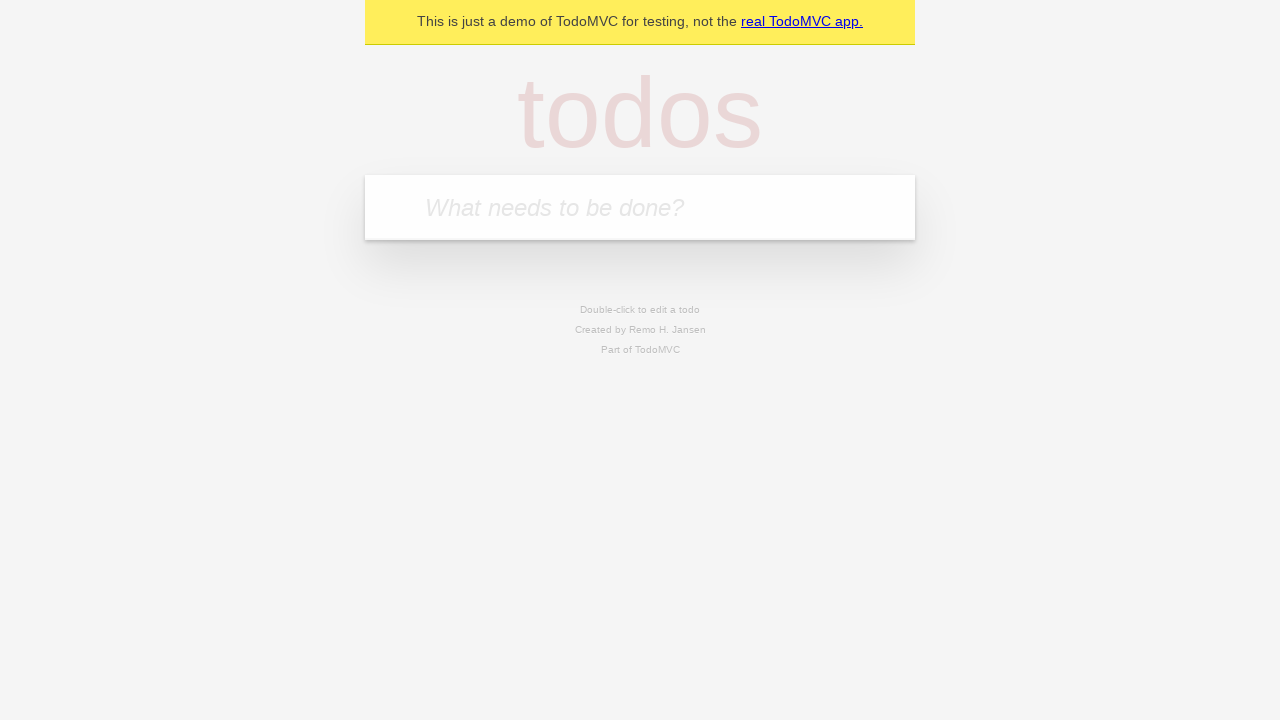

Navigated to TodoMVC demo application
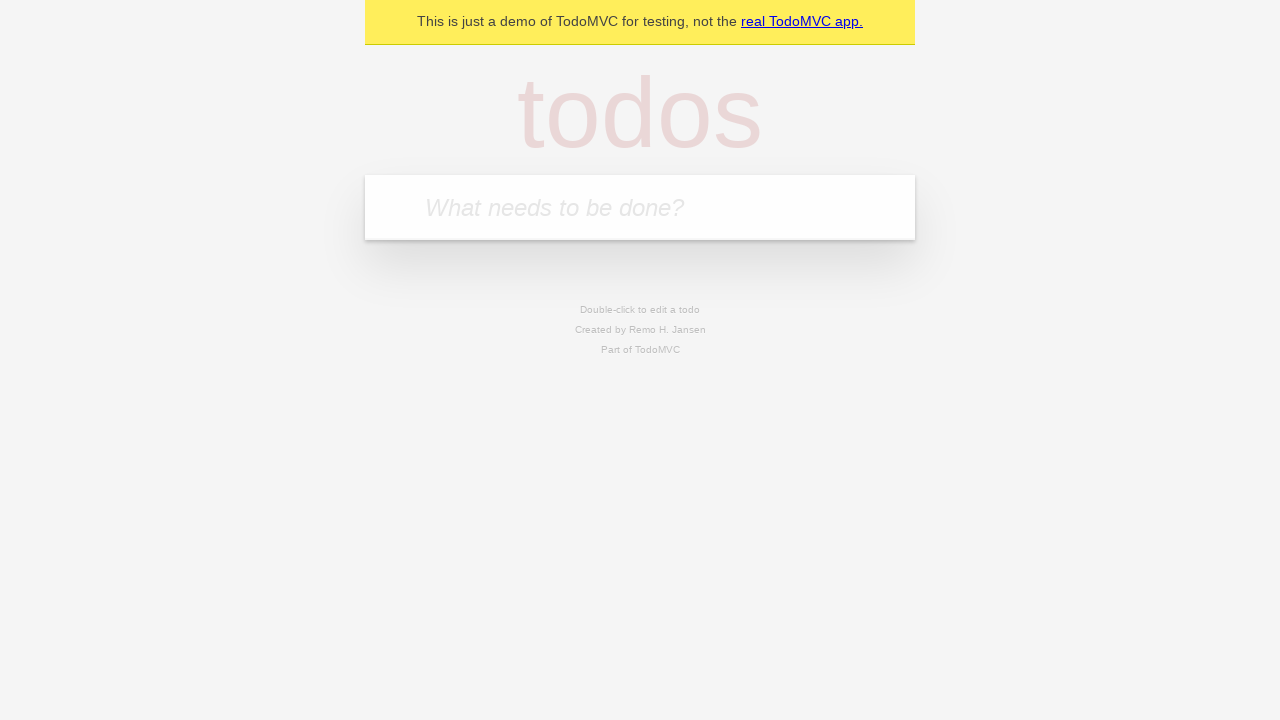

Filled new todo field with 'buy some cheese' on .new-todo
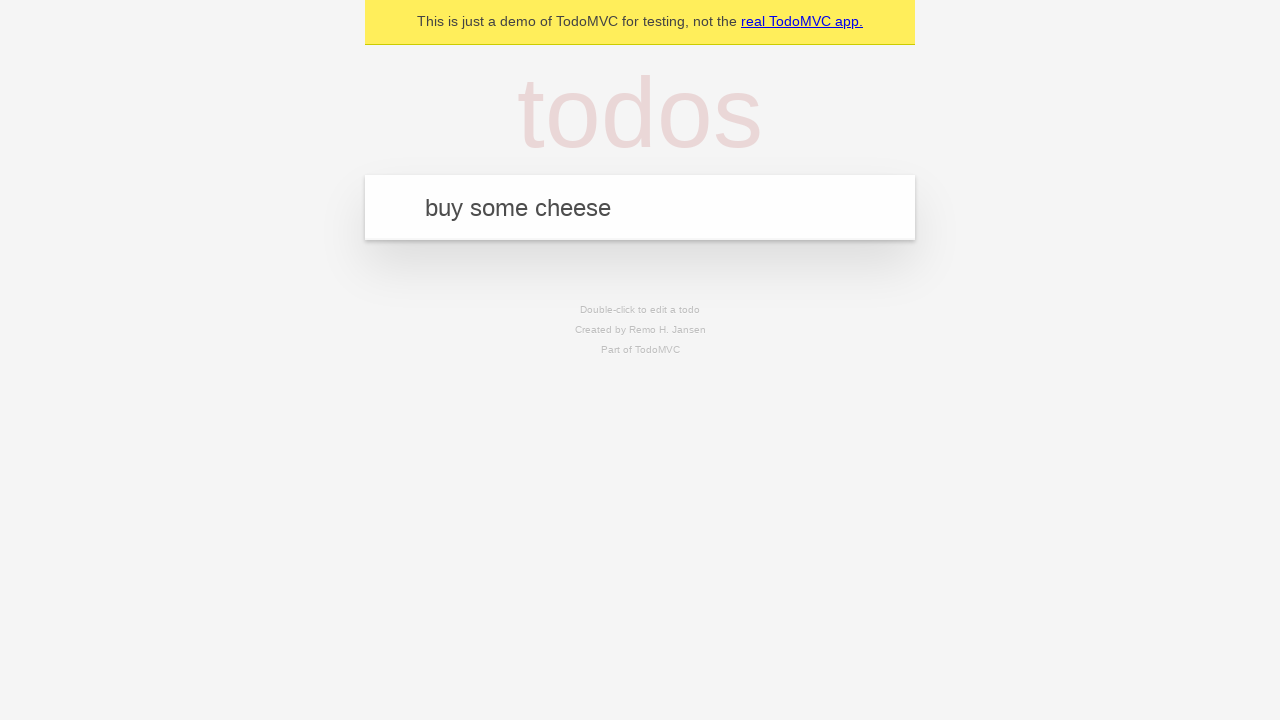

Pressed Enter to create first todo item on .new-todo
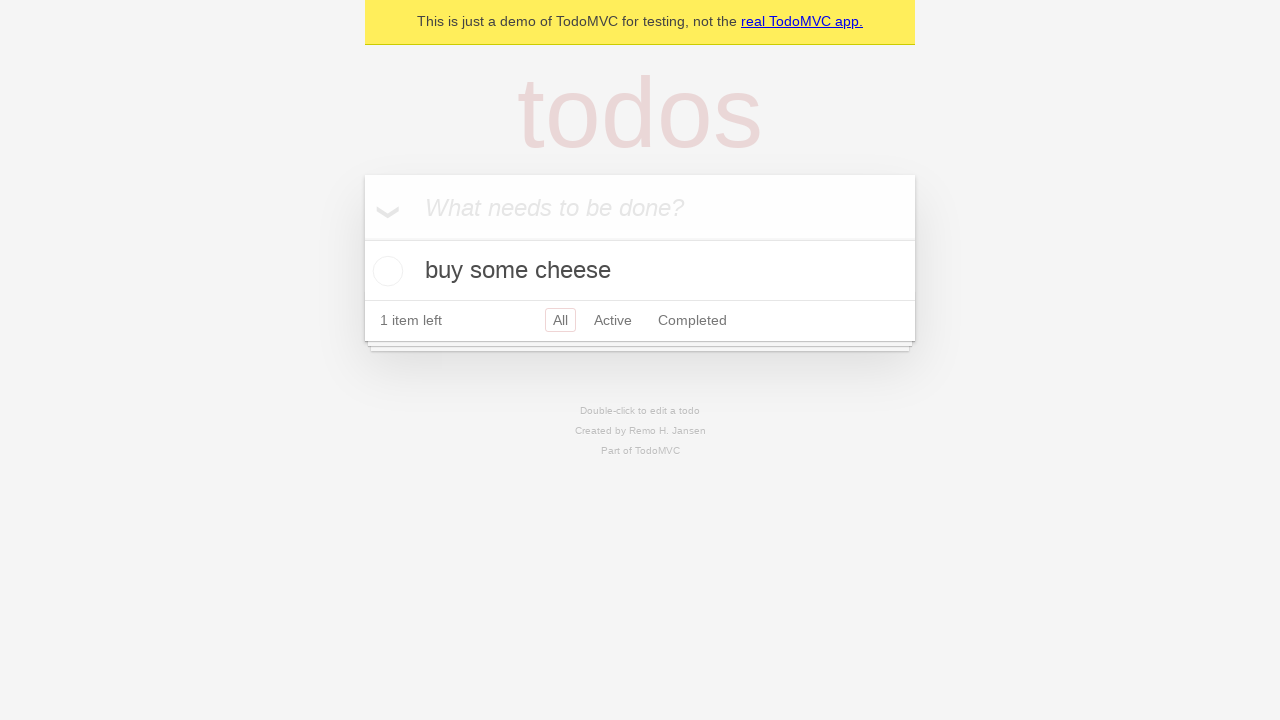

Filled new todo field with 'feed the cat' on .new-todo
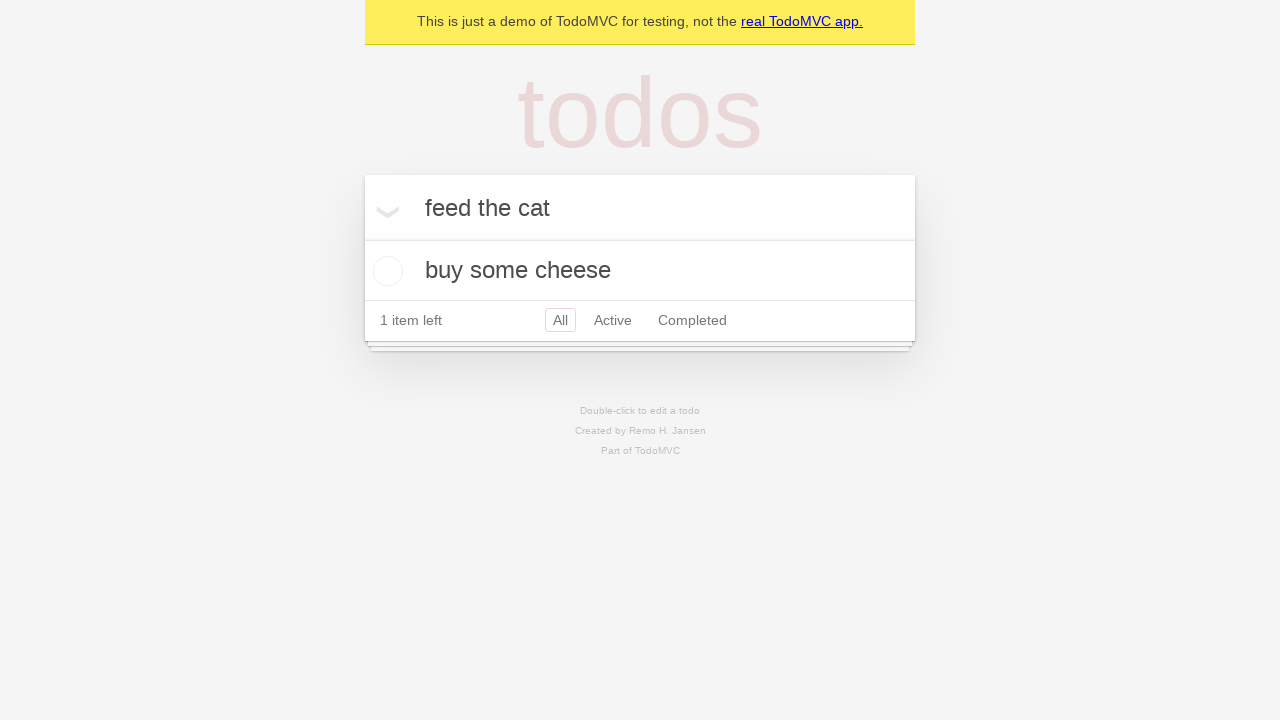

Pressed Enter to create second todo item on .new-todo
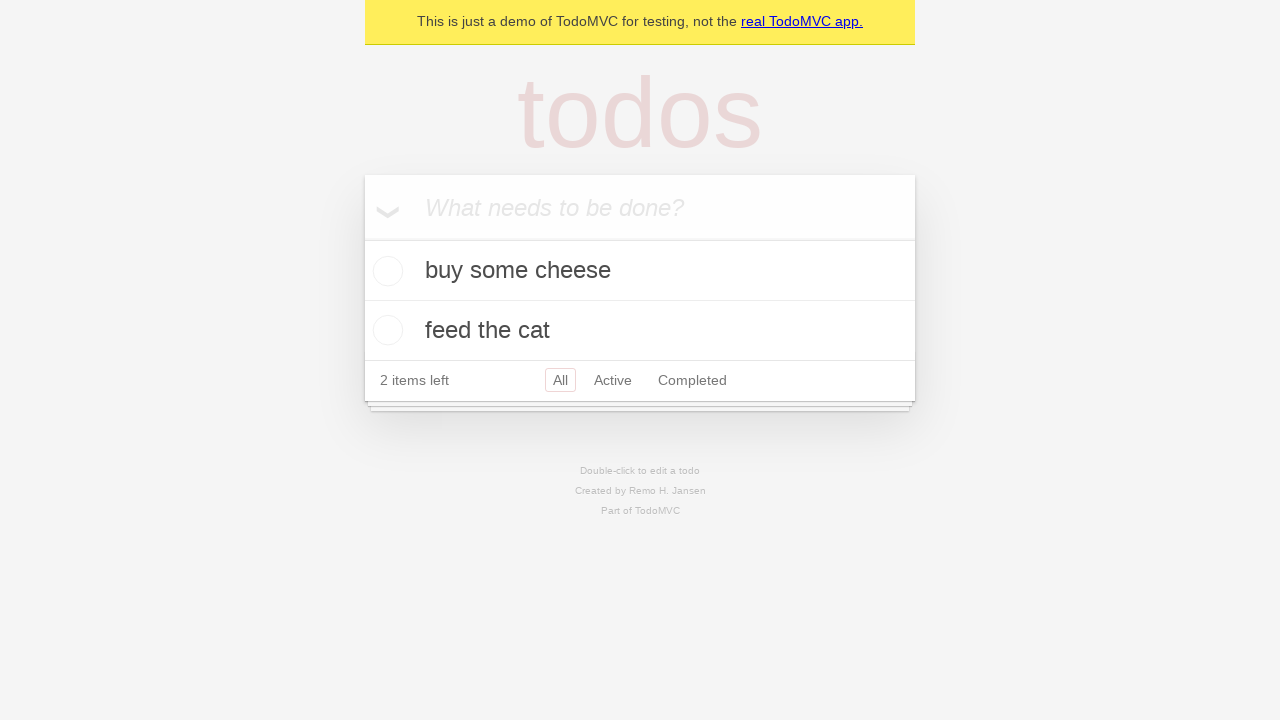

Located first todo item in the list
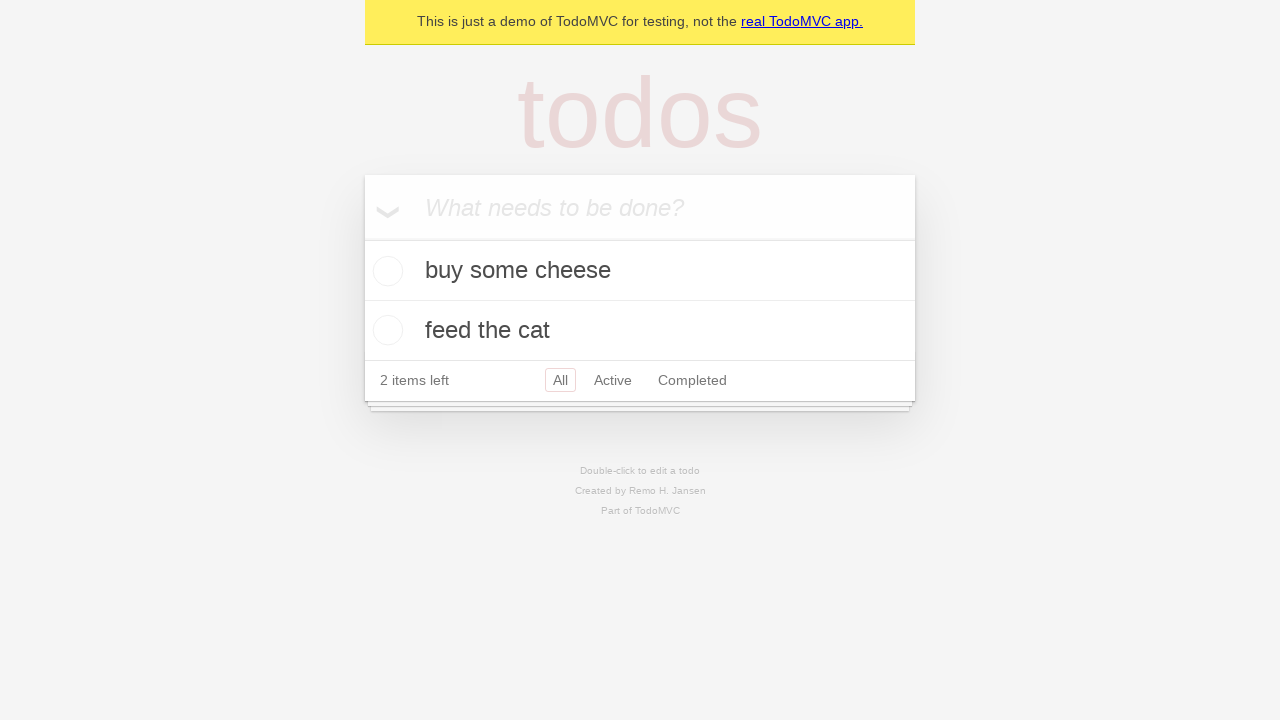

Marked first todo item as complete by checking its toggle at (385, 271) on .todo-list li >> nth=0 >> .toggle
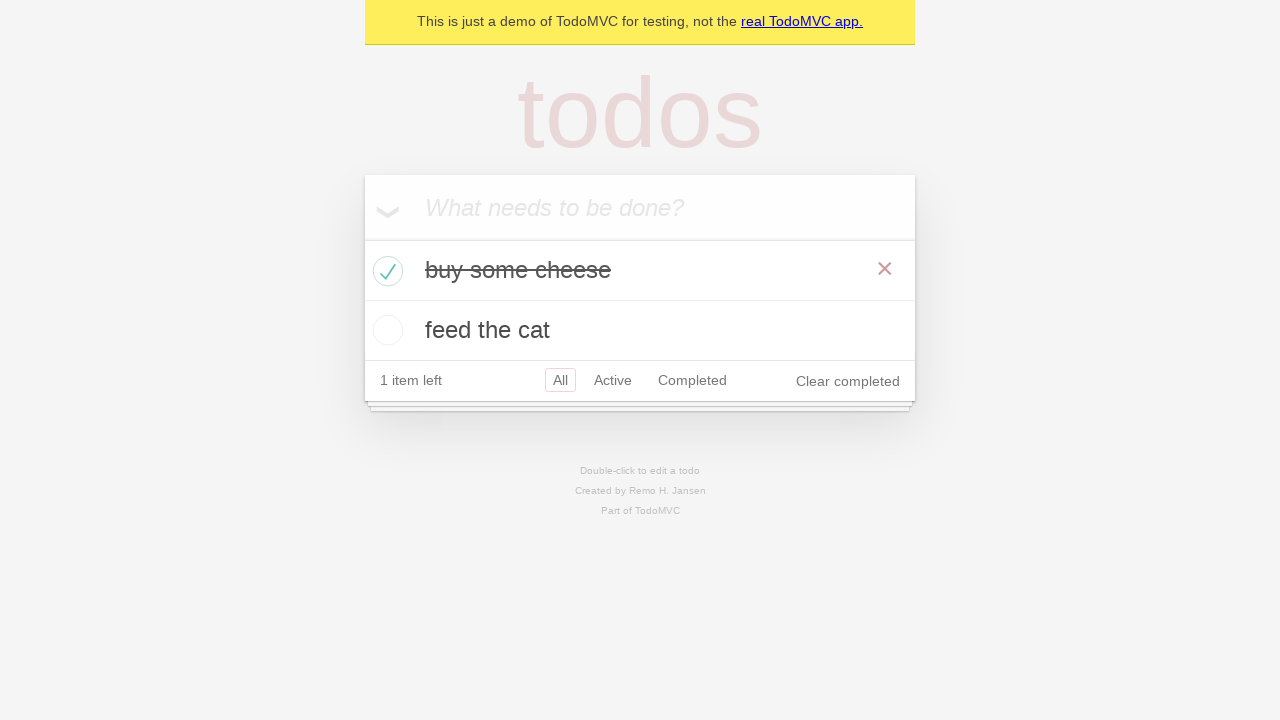

Located second todo item in the list
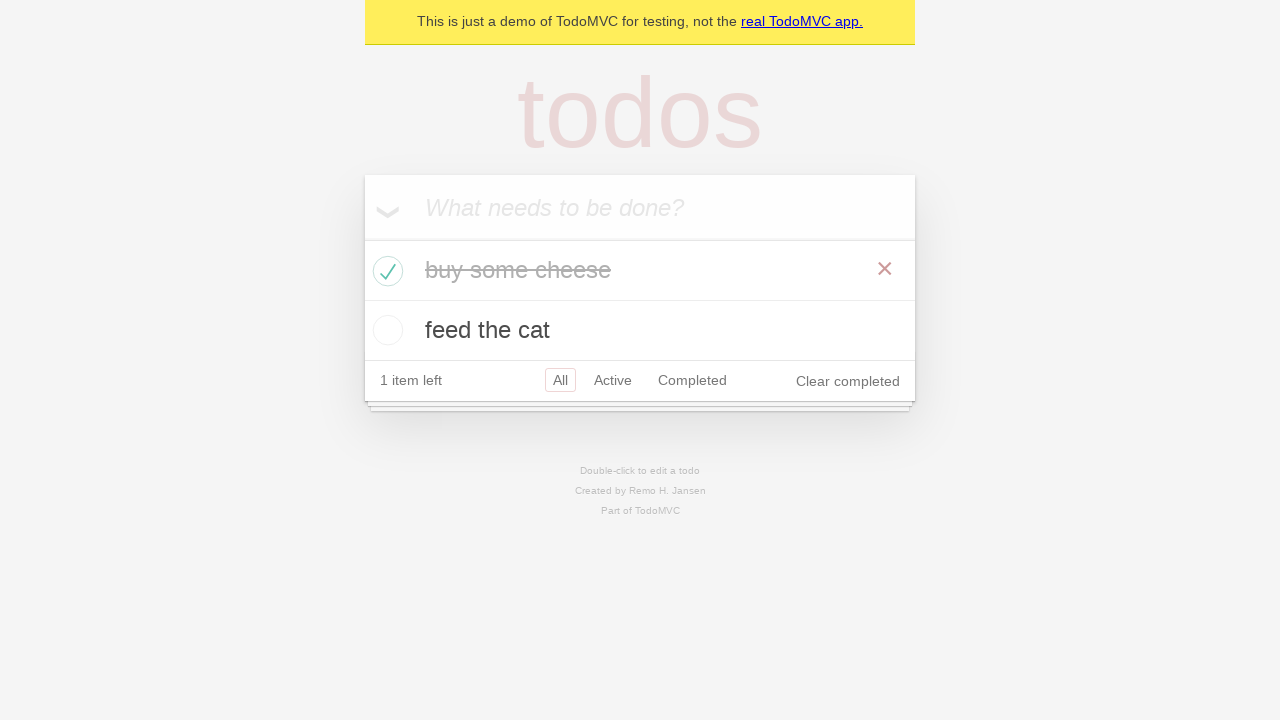

Marked second todo item as complete by checking its toggle at (385, 330) on .todo-list li >> nth=1 >> .toggle
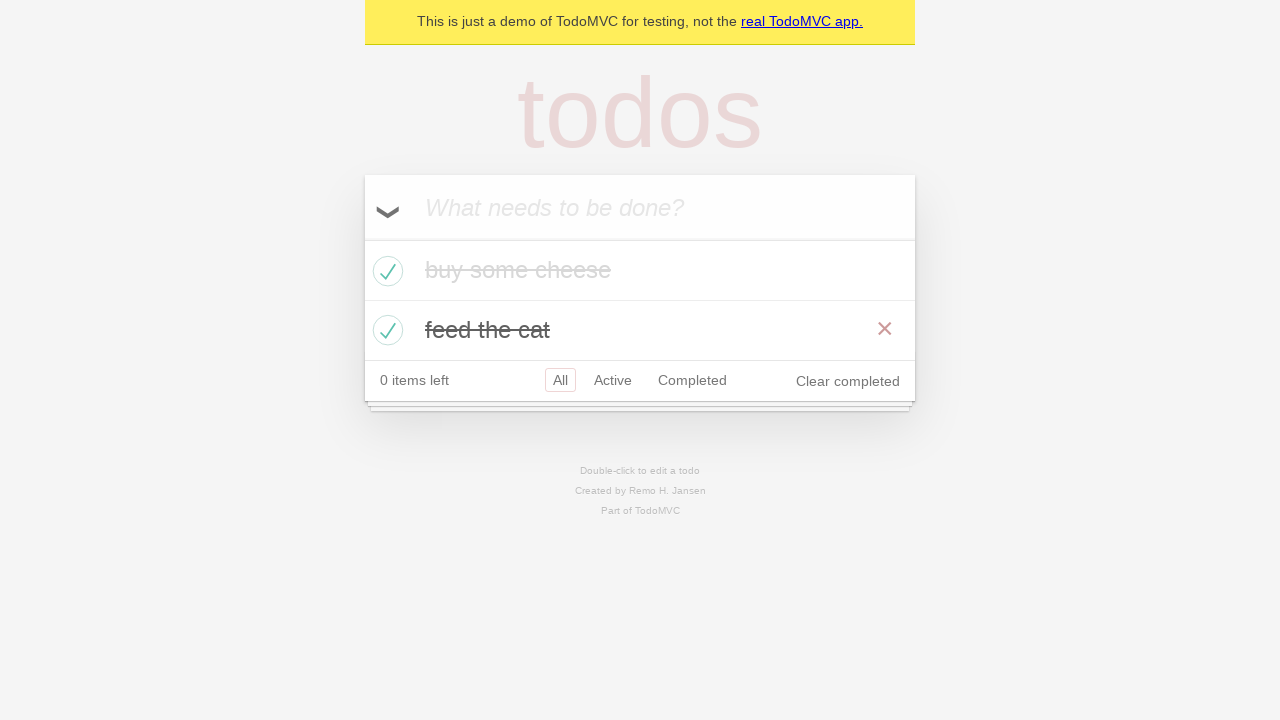

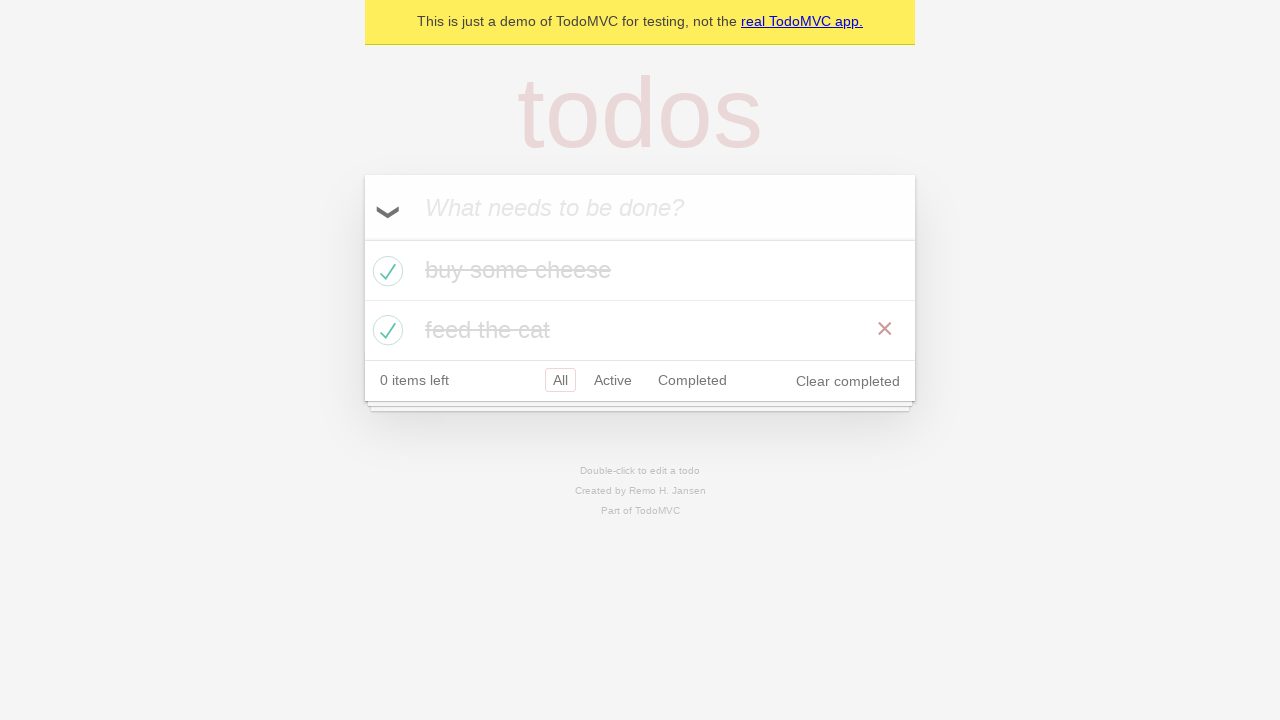